Navigates to the Omayo blog website and takes a screenshot of the visible page content

Starting URL: https://omayo.blogspot.com/

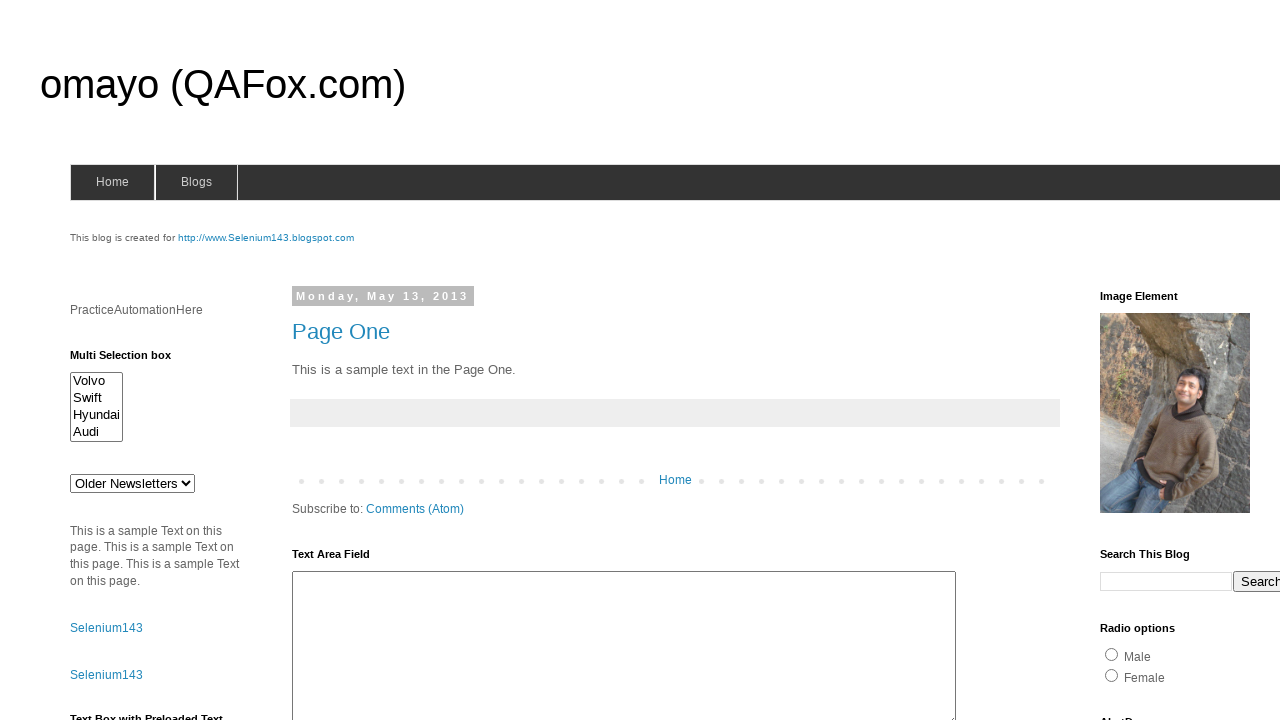

Navigated to Omayo blog website
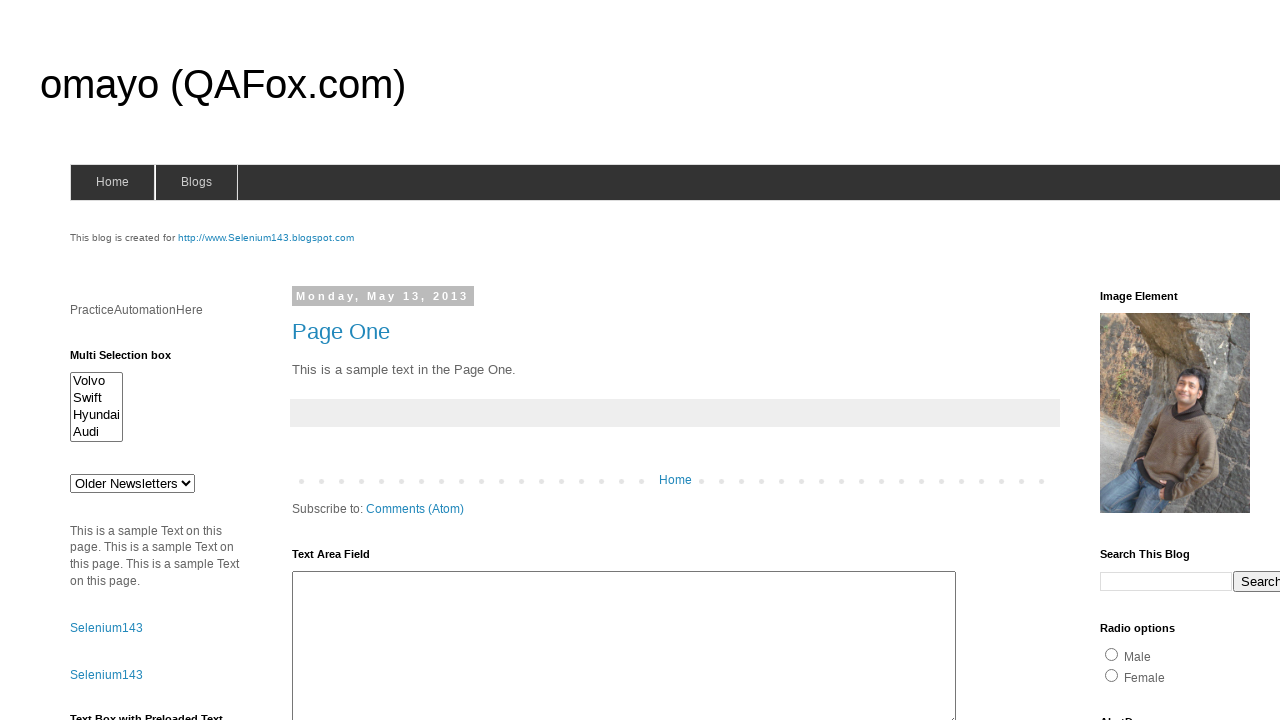

Captured screenshot of visible page content
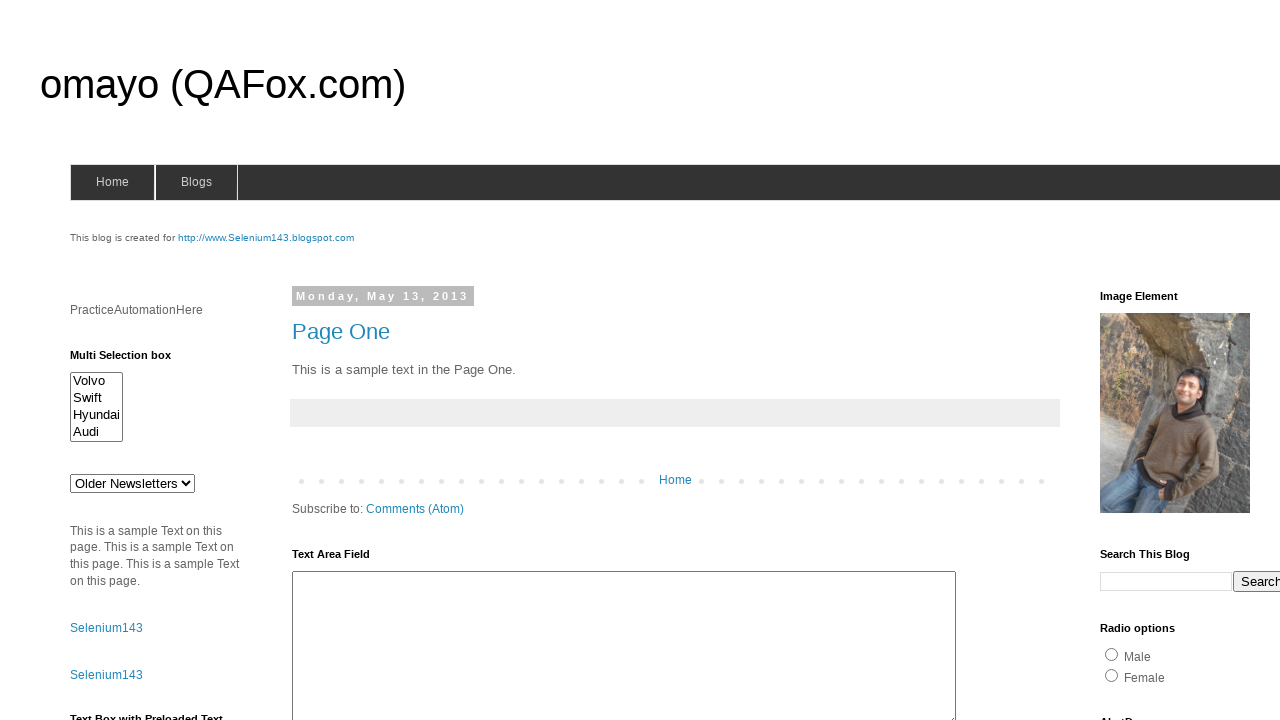

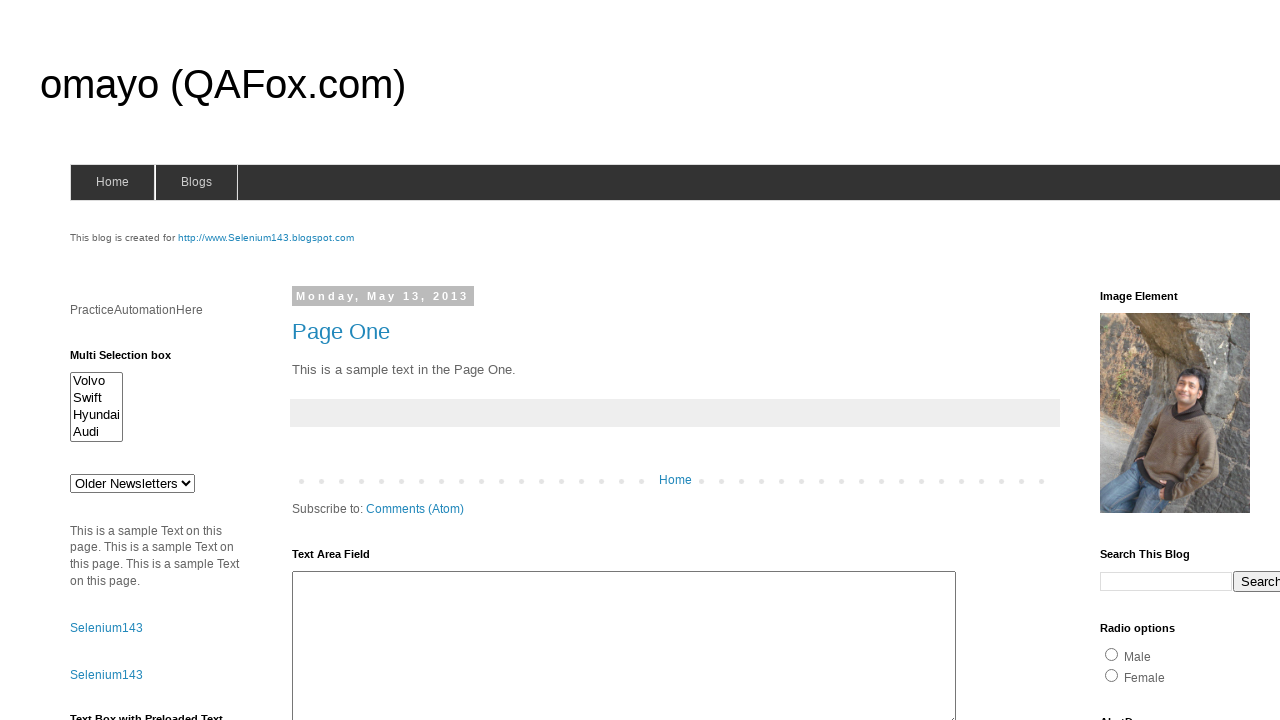